Tests JavaScript Confirm dialog by clicking the second alert button, dismissing (canceling) the dialog, and verifying the result text shows "You clicked: Cancel"

Starting URL: https://the-internet.herokuapp.com/javascript_alerts

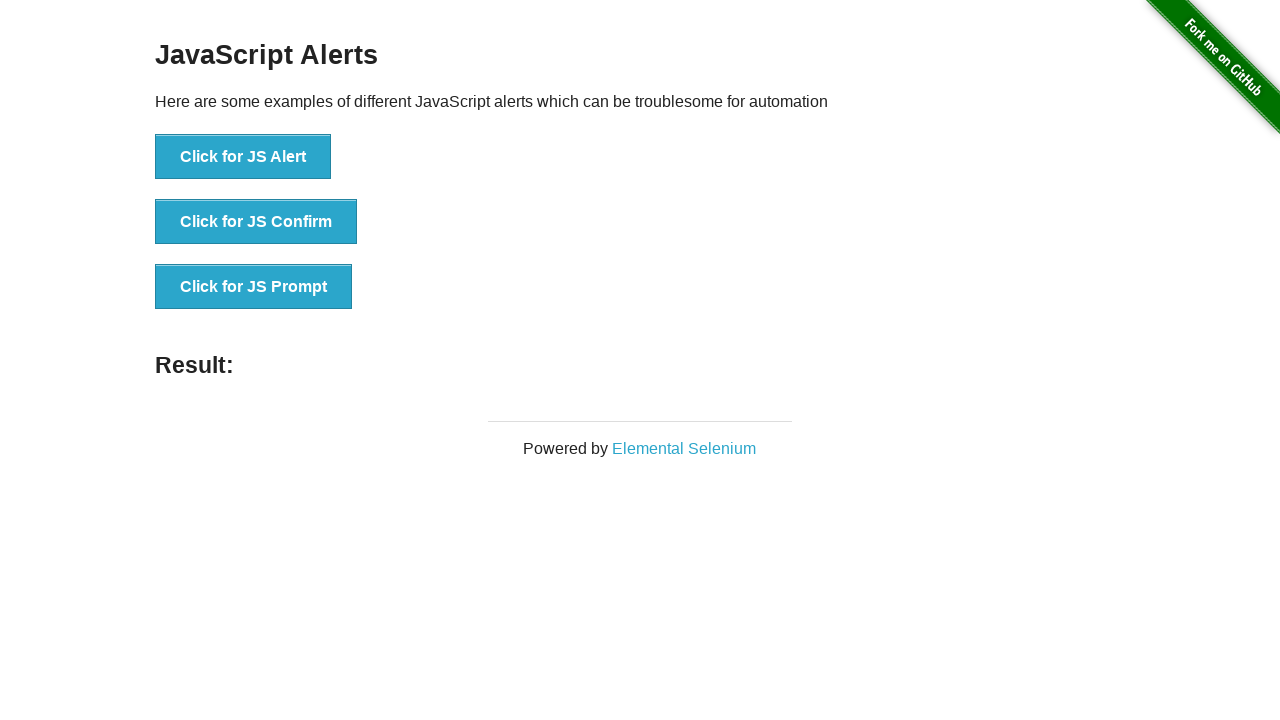

Set up dialog handler to dismiss the confirm dialog
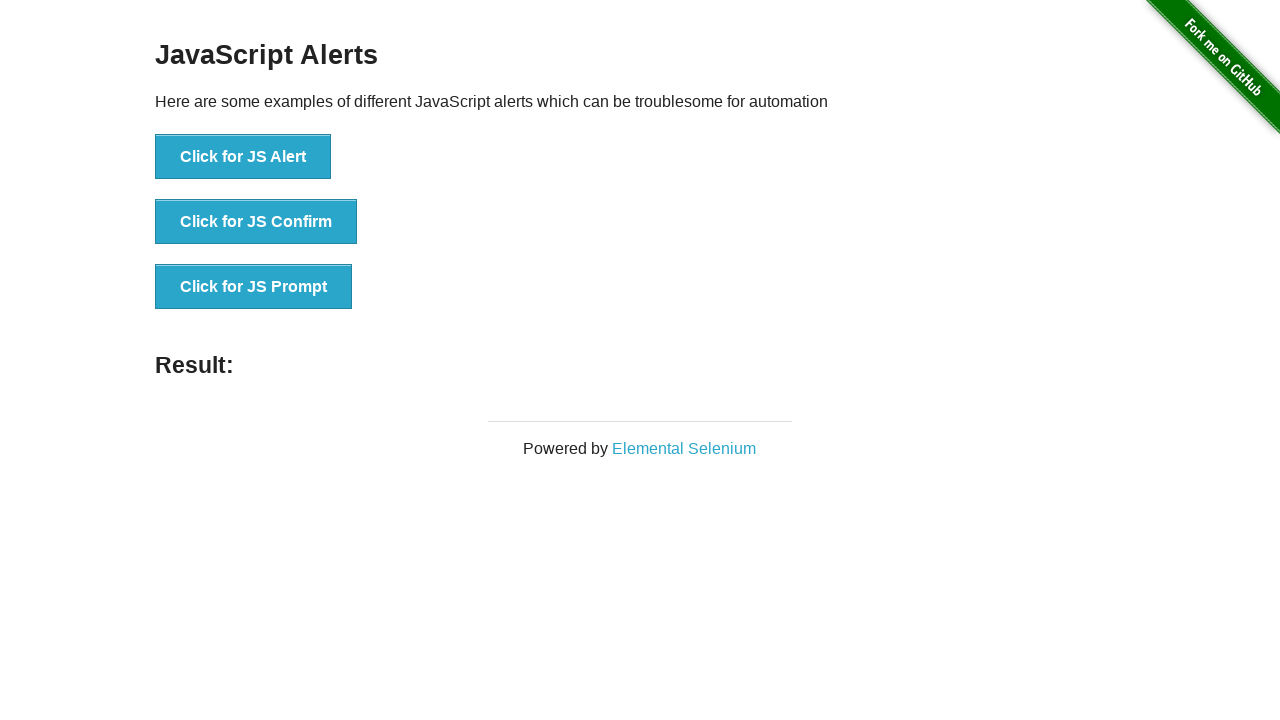

Clicked the JS Confirm button at (256, 222) on xpath=//*[text()='Click for JS Confirm']
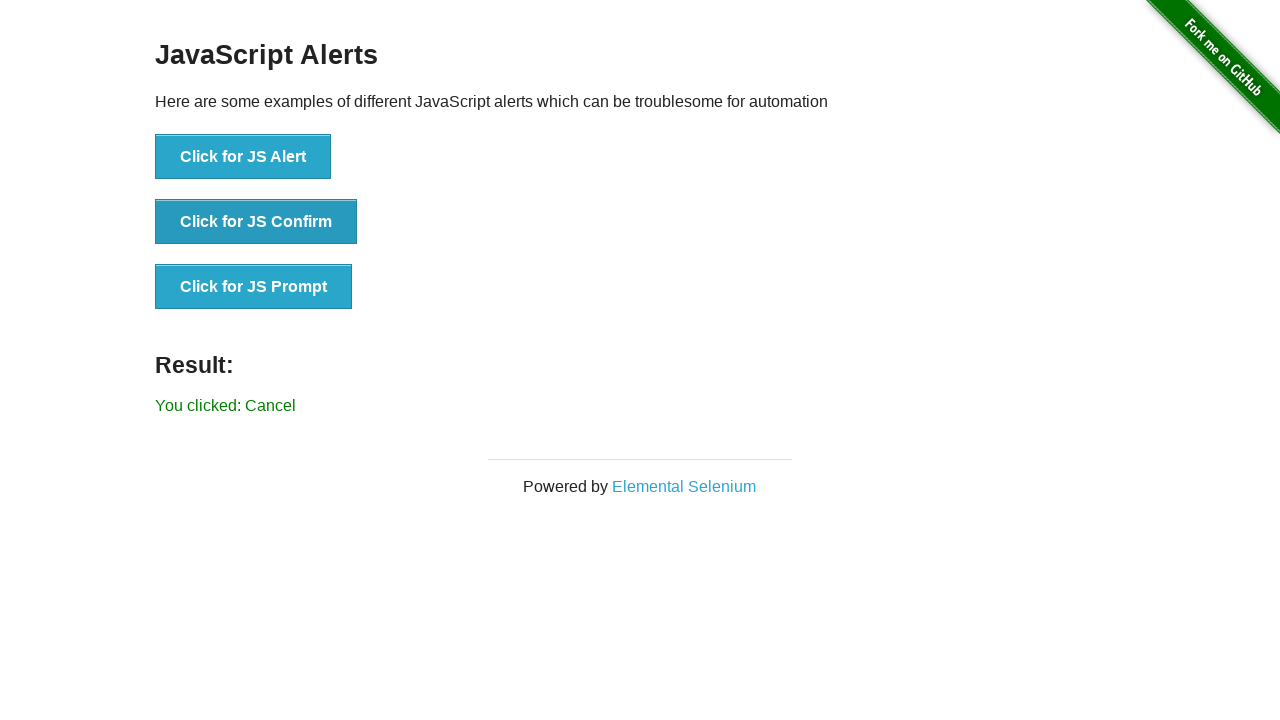

Result text element loaded
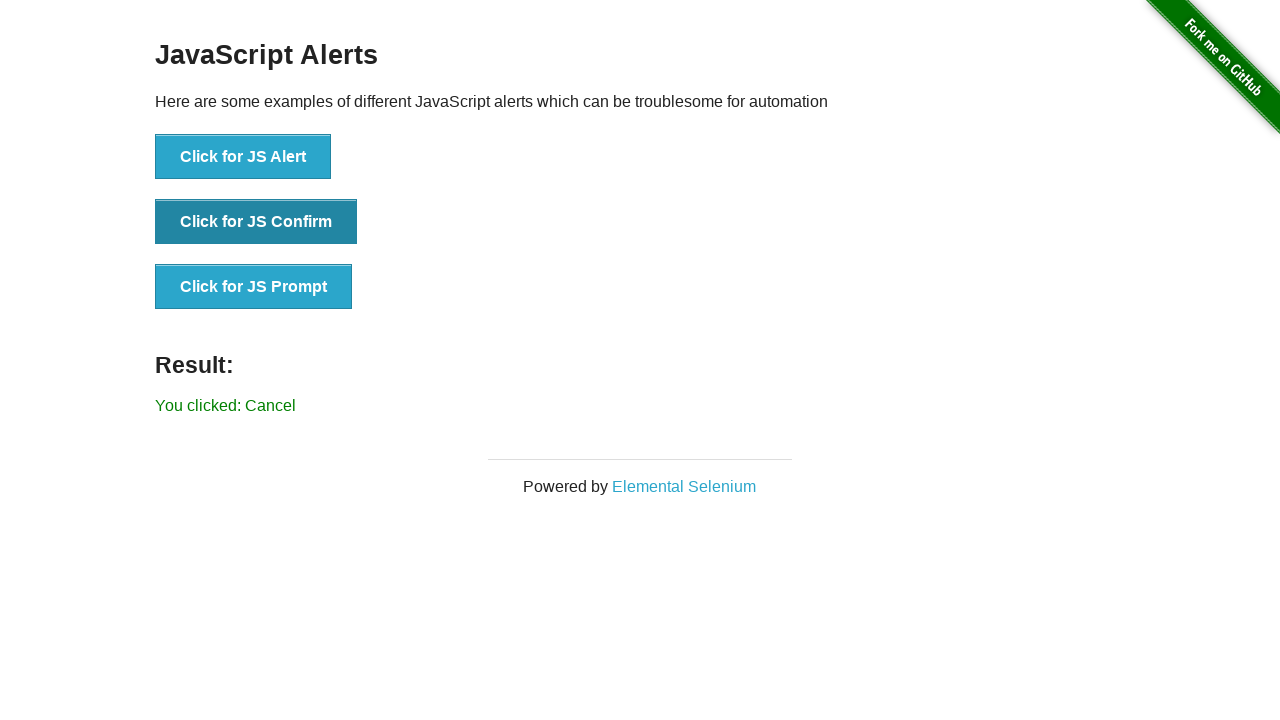

Retrieved result text content
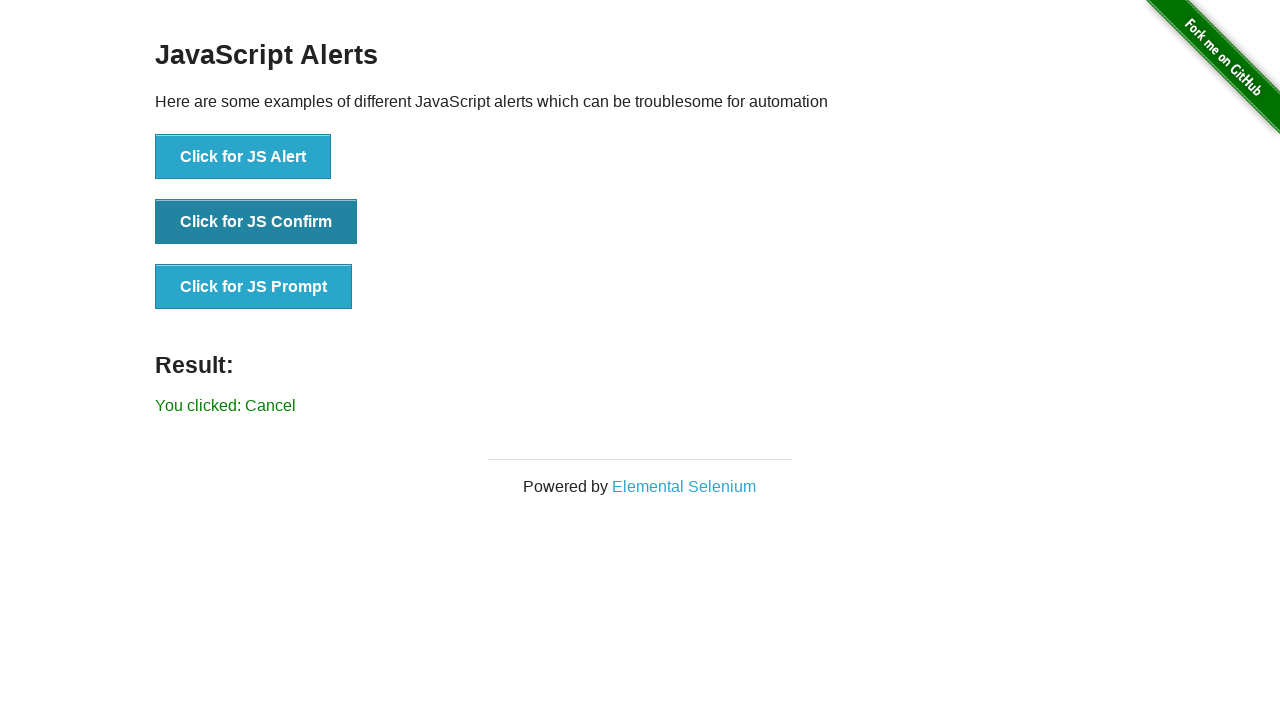

Verified result text shows 'You clicked: Cancel'
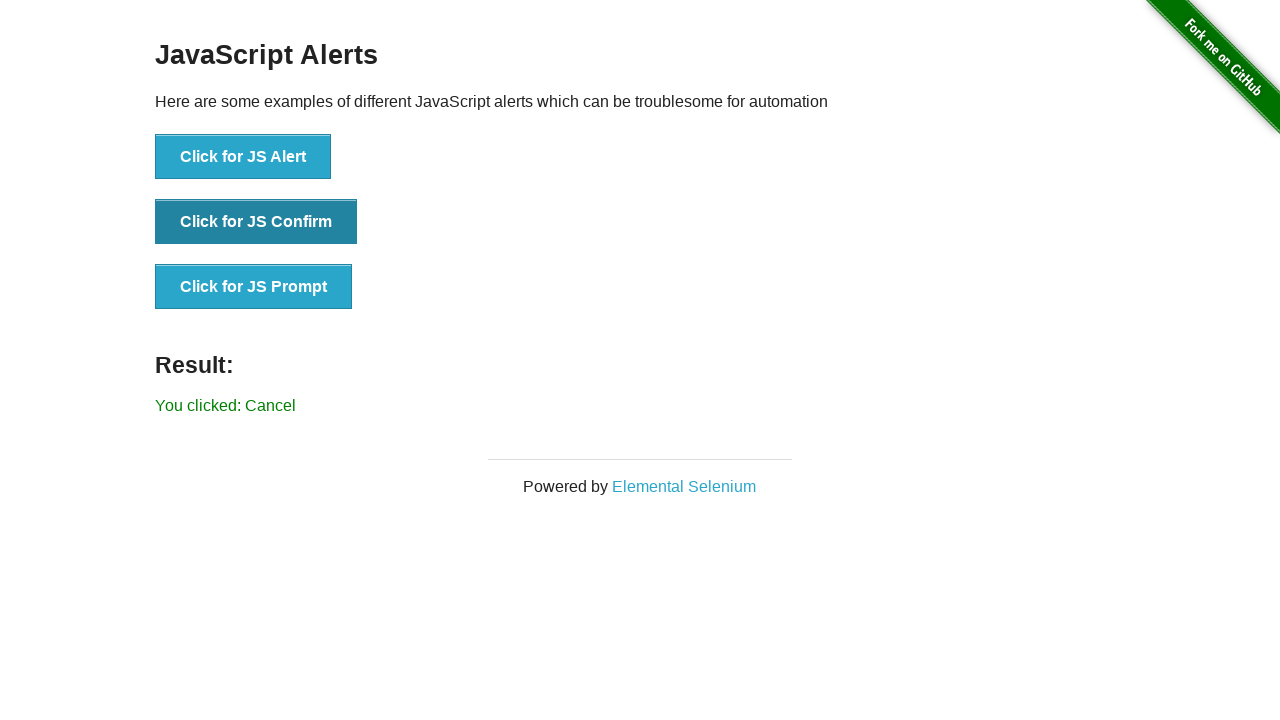

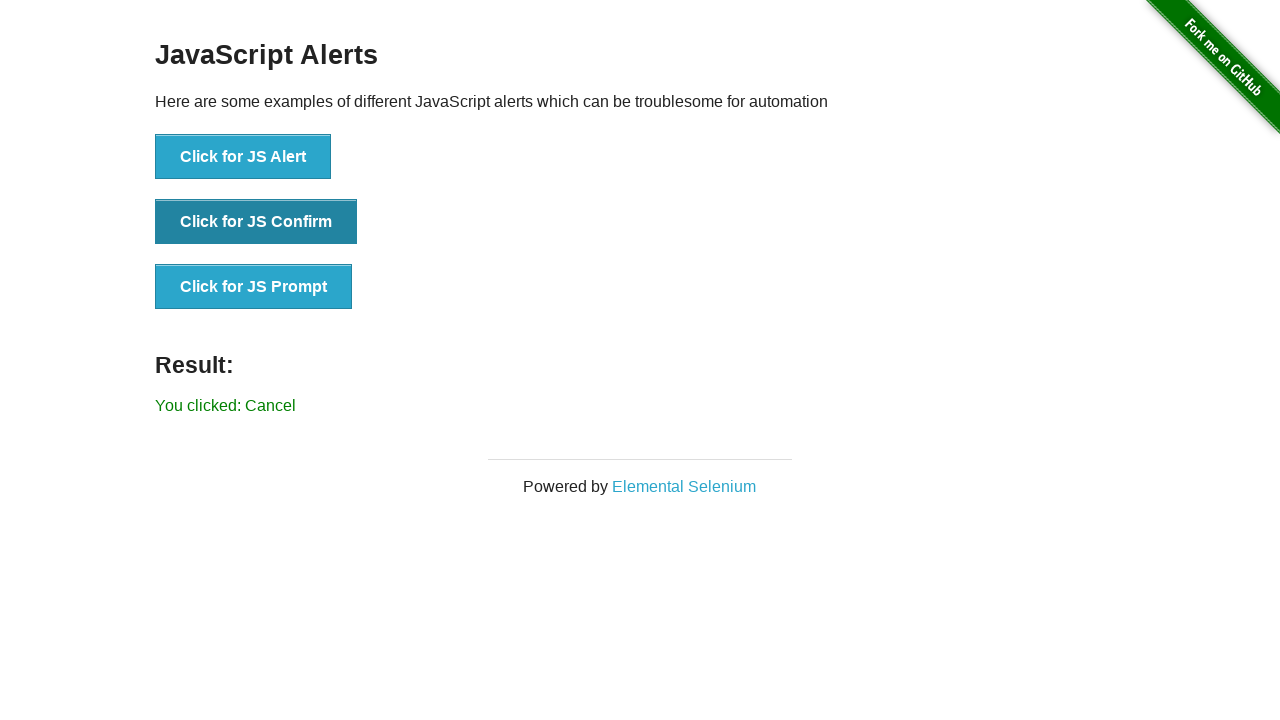